Navigates to python.org and verifies that the events widget and blog/news widget sections are present and loaded on the homepage.

Starting URL: https://python.org

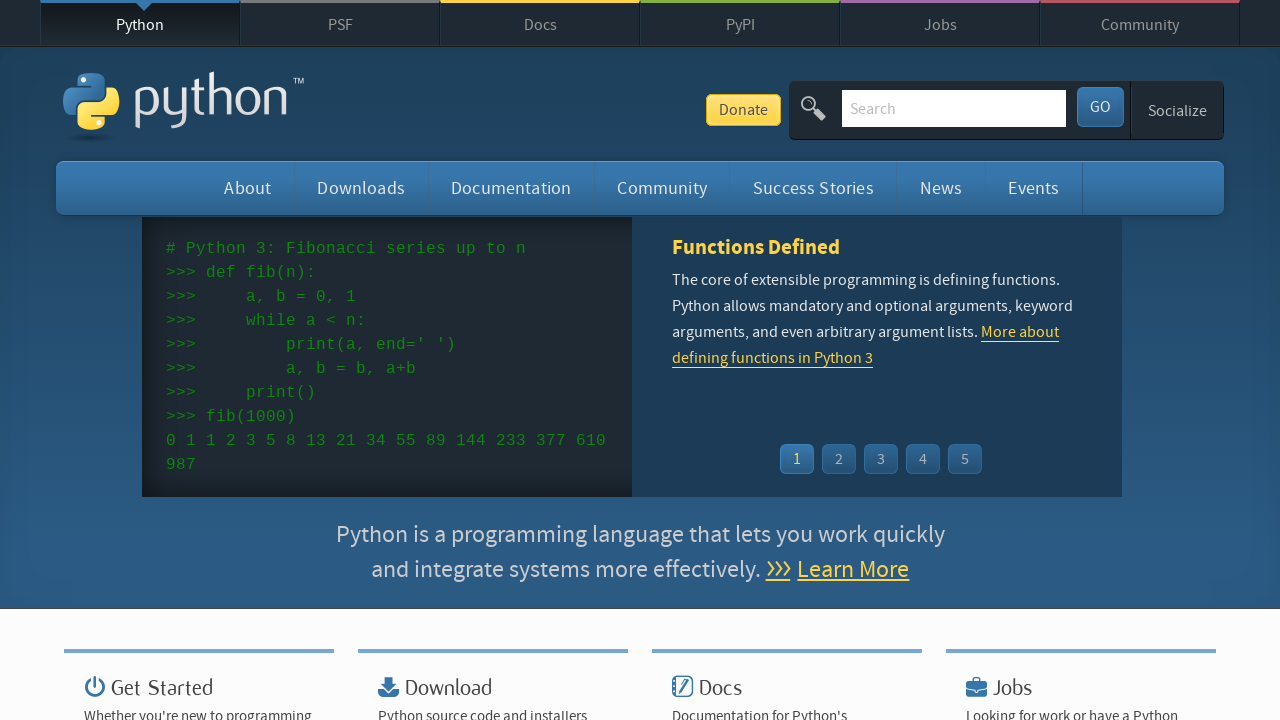

Navigated to https://python.org
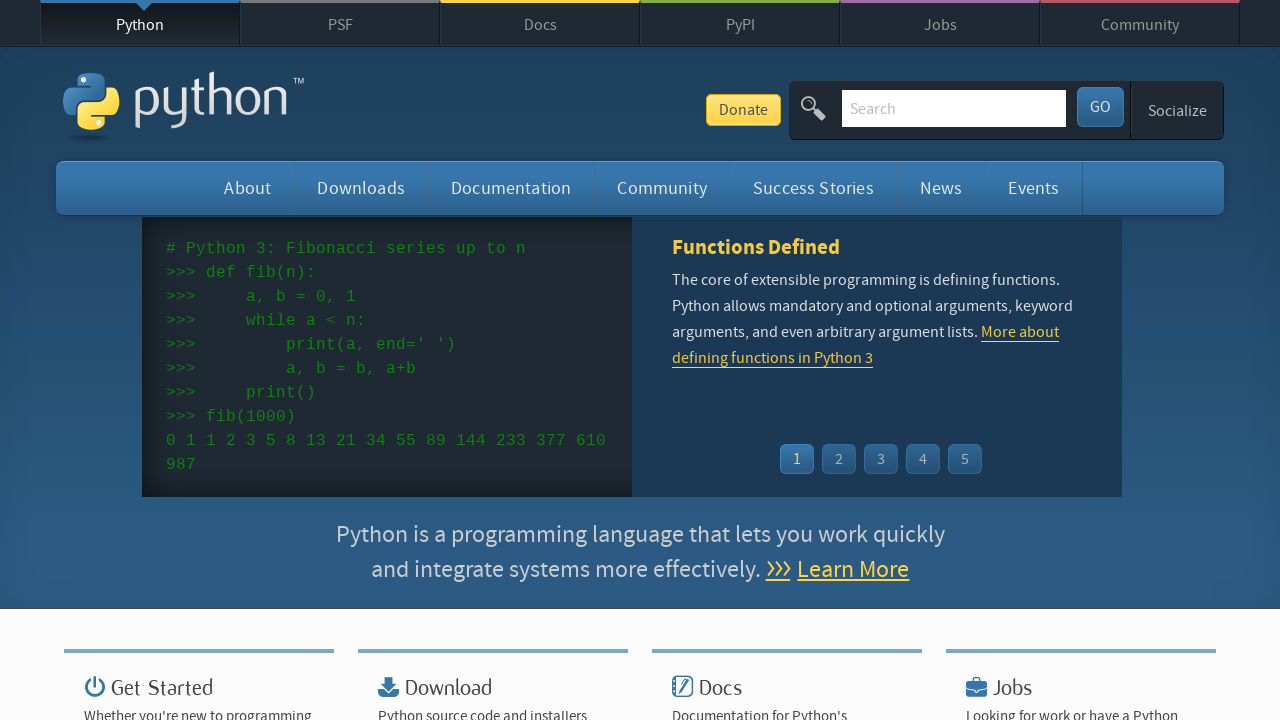

Events widget section loaded on homepage
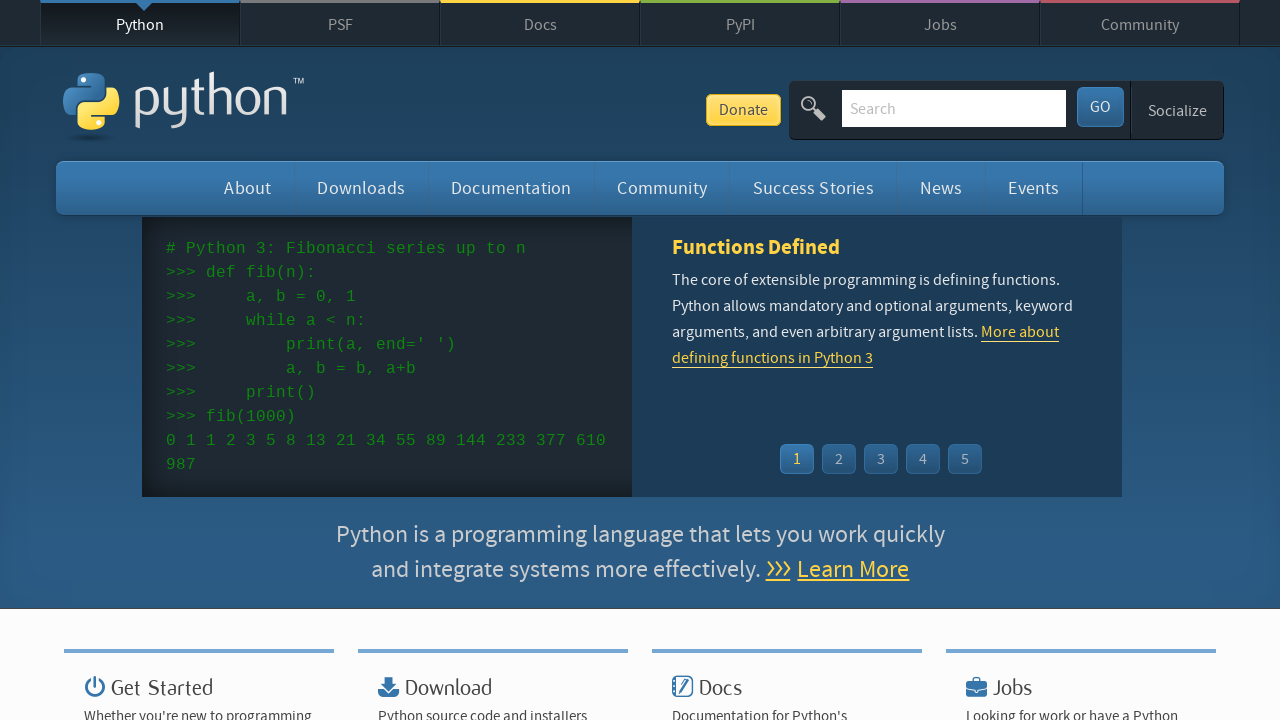

Blog/news widget section loaded on homepage
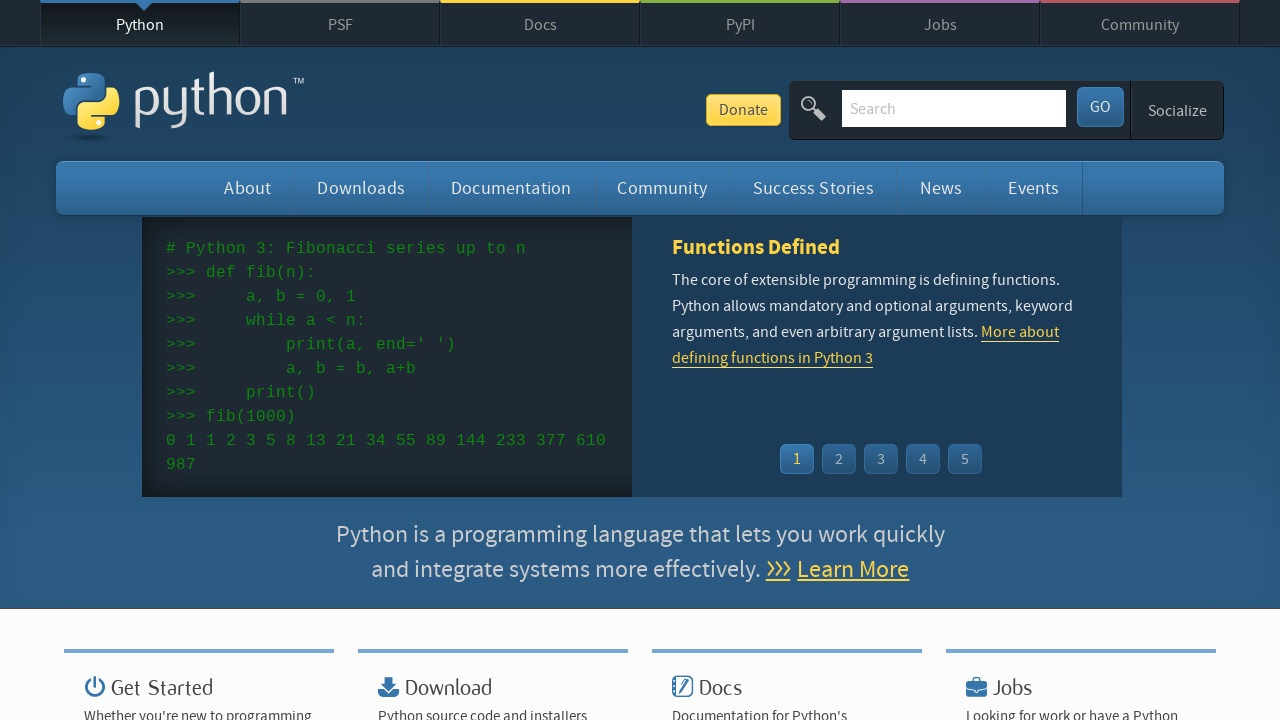

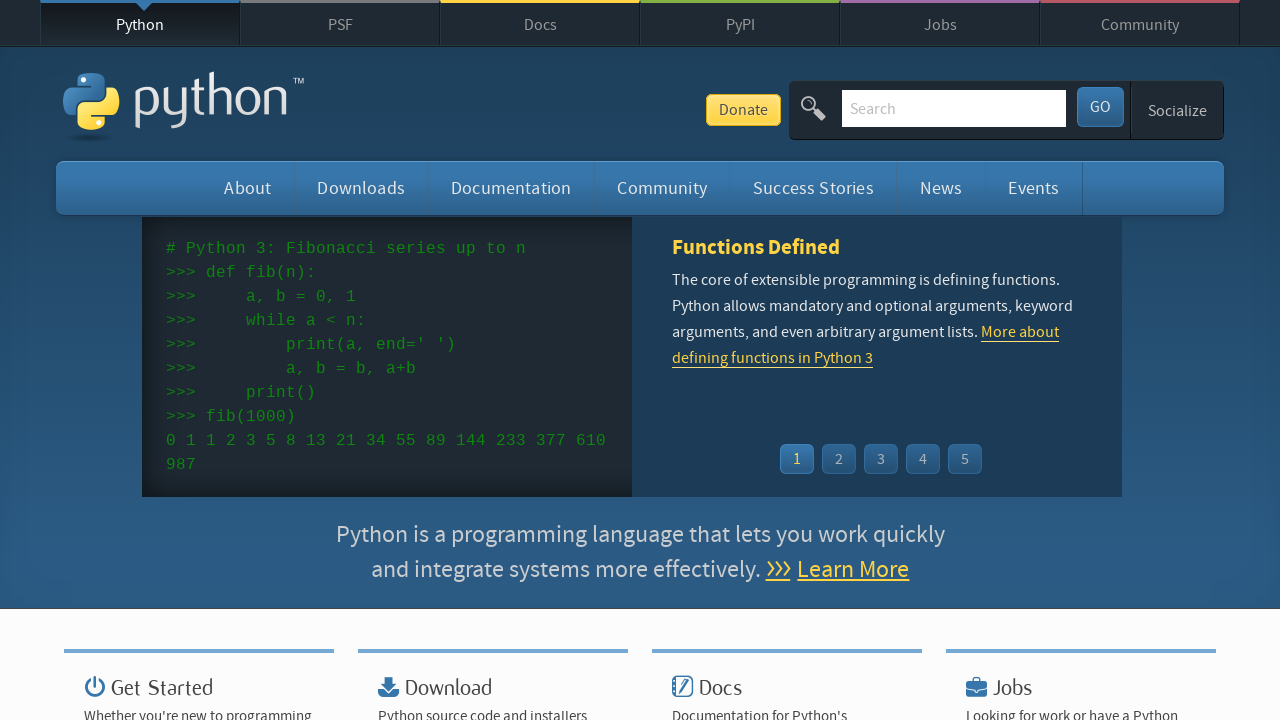